Tests page scrolling functionality on JD.com by maximizing the browser window, getting window dimensions, and scrolling down the page multiple times using JavaScript execution.

Starting URL: http://jd.com

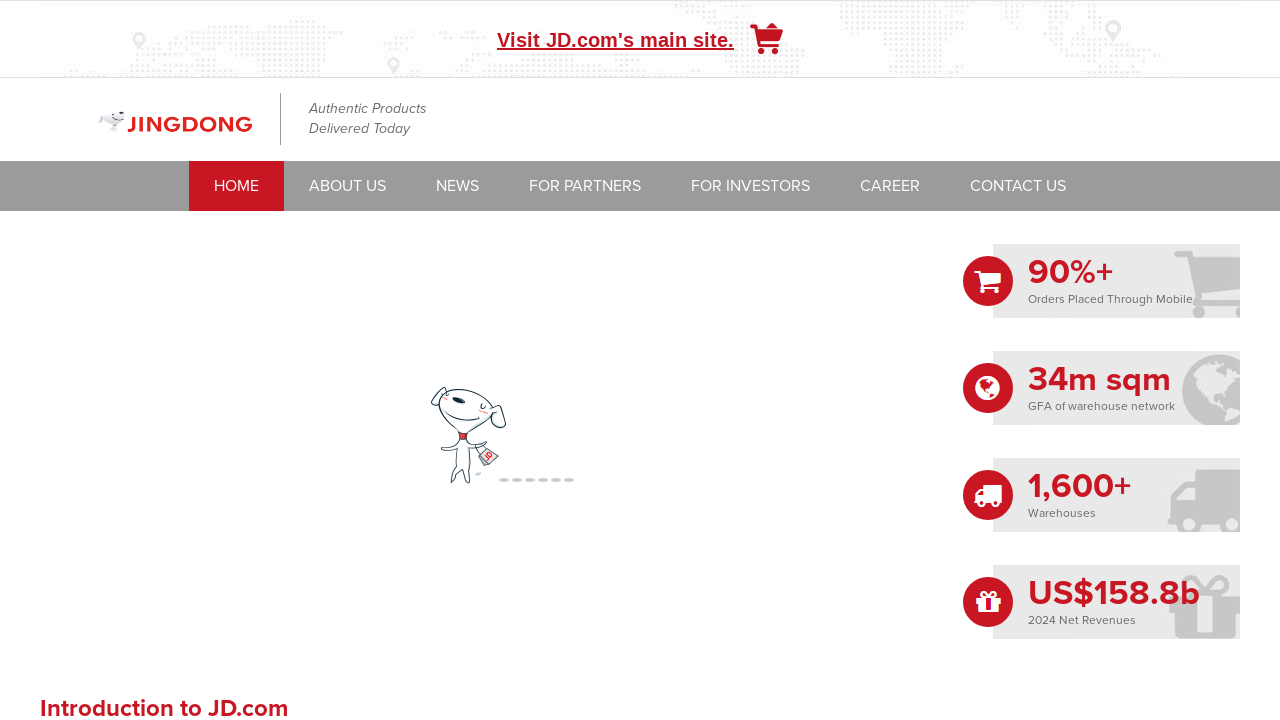

Set viewport size to 1920x1080
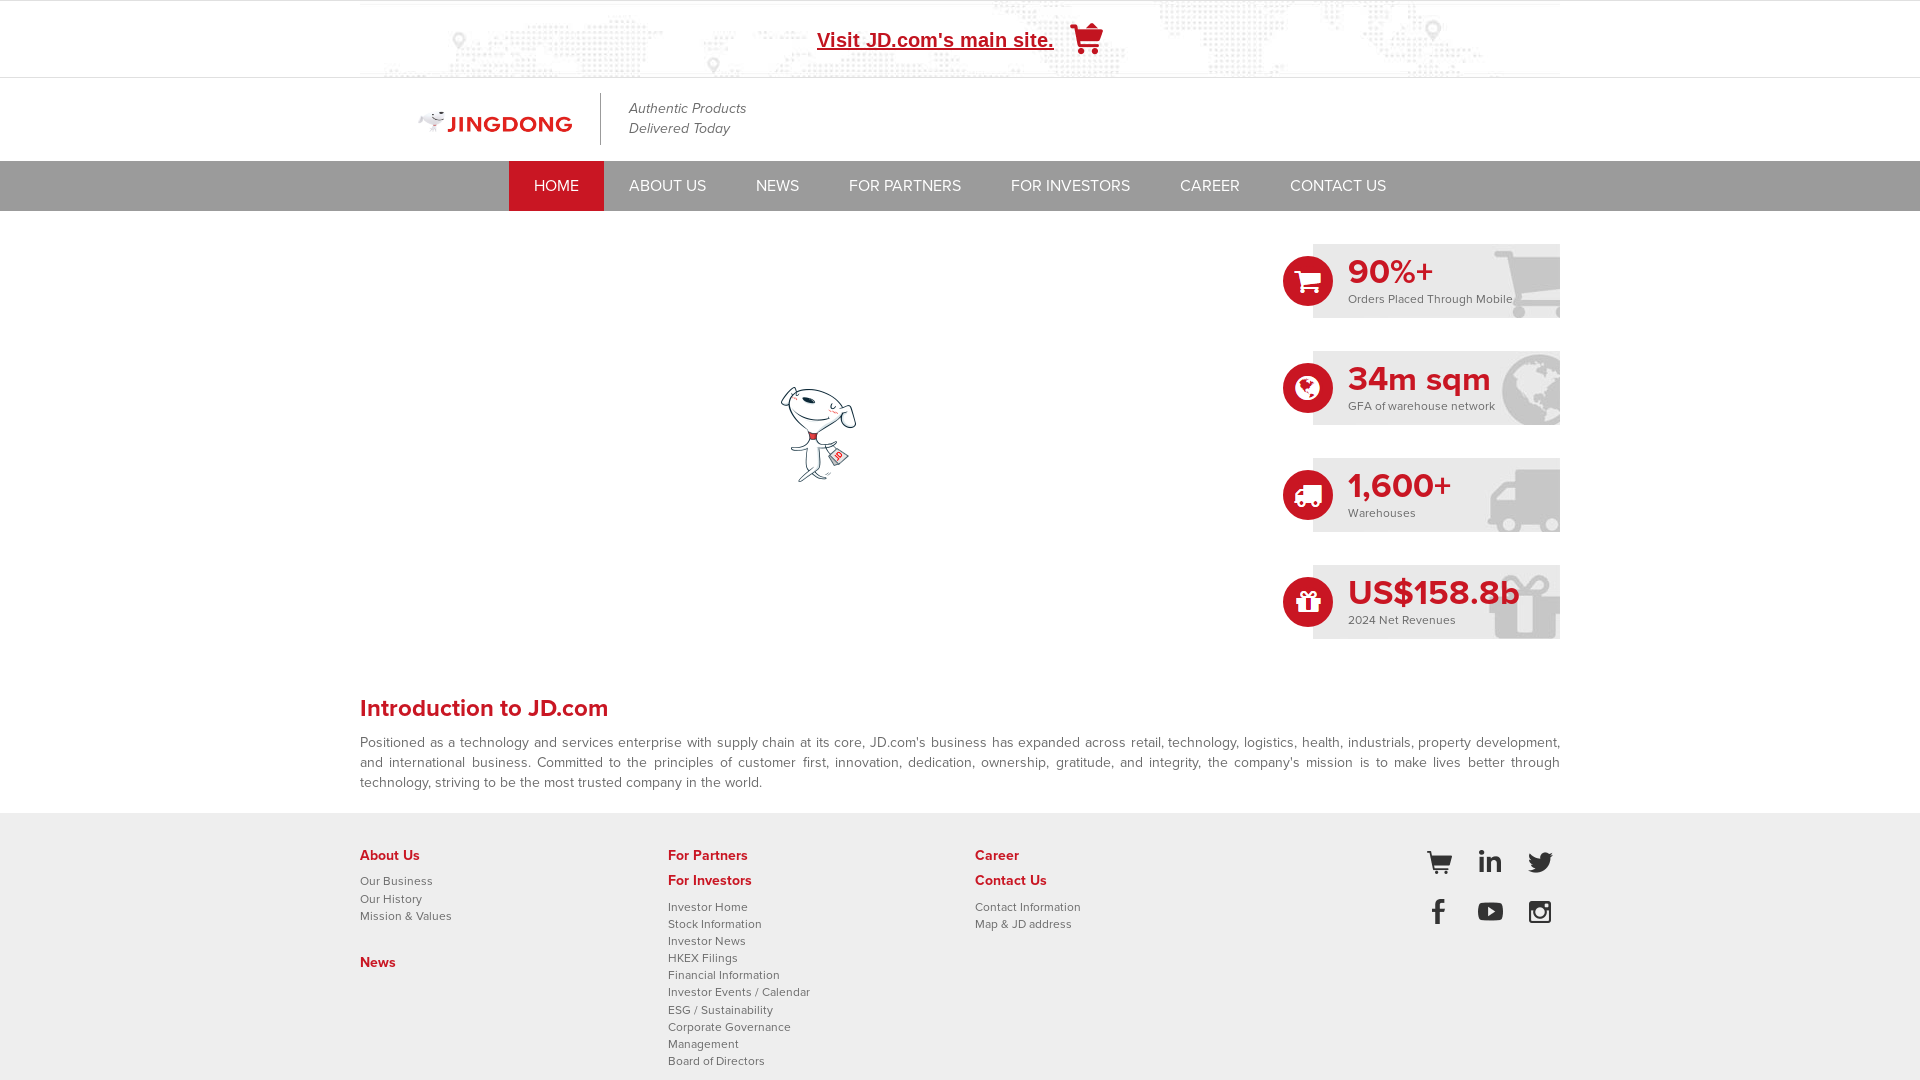

Retrieved window dimensions: 1920x1080
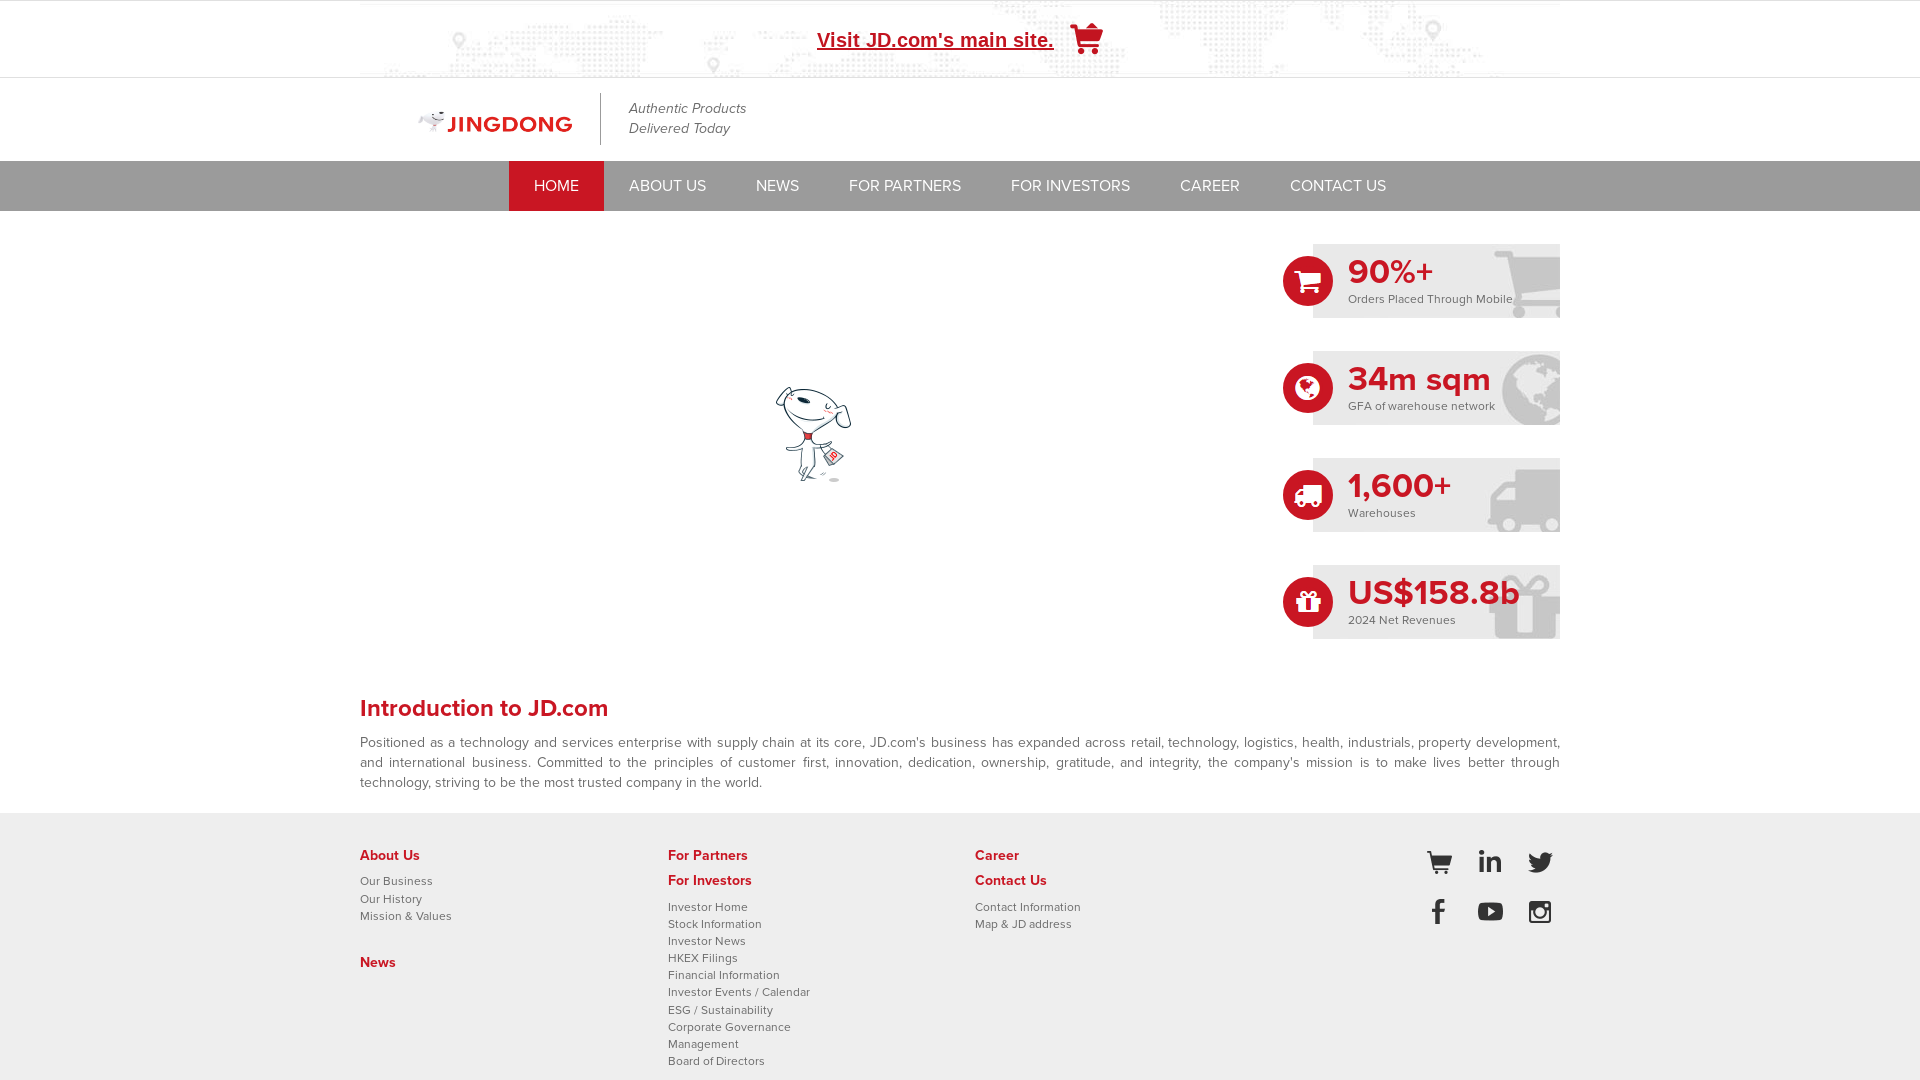

Scrolled page down to position 0px
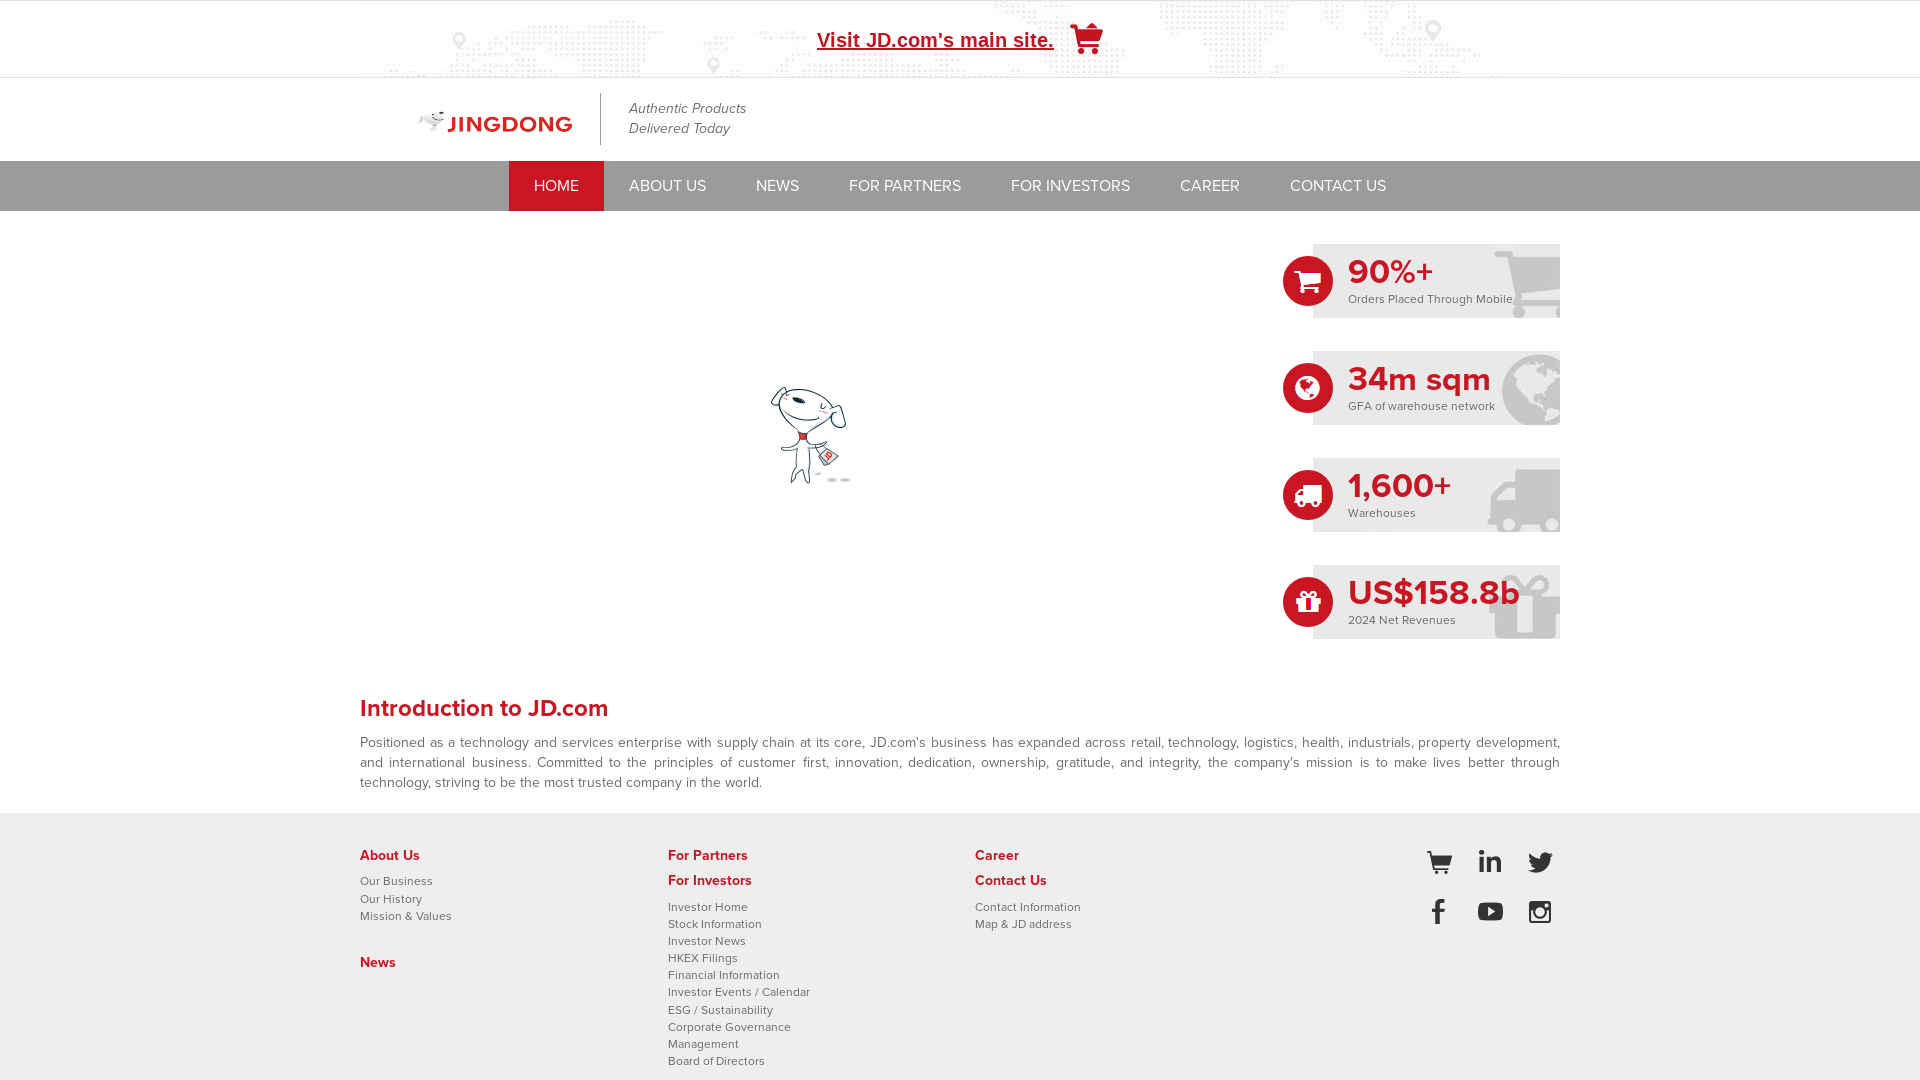

Waited 500ms between scroll actions
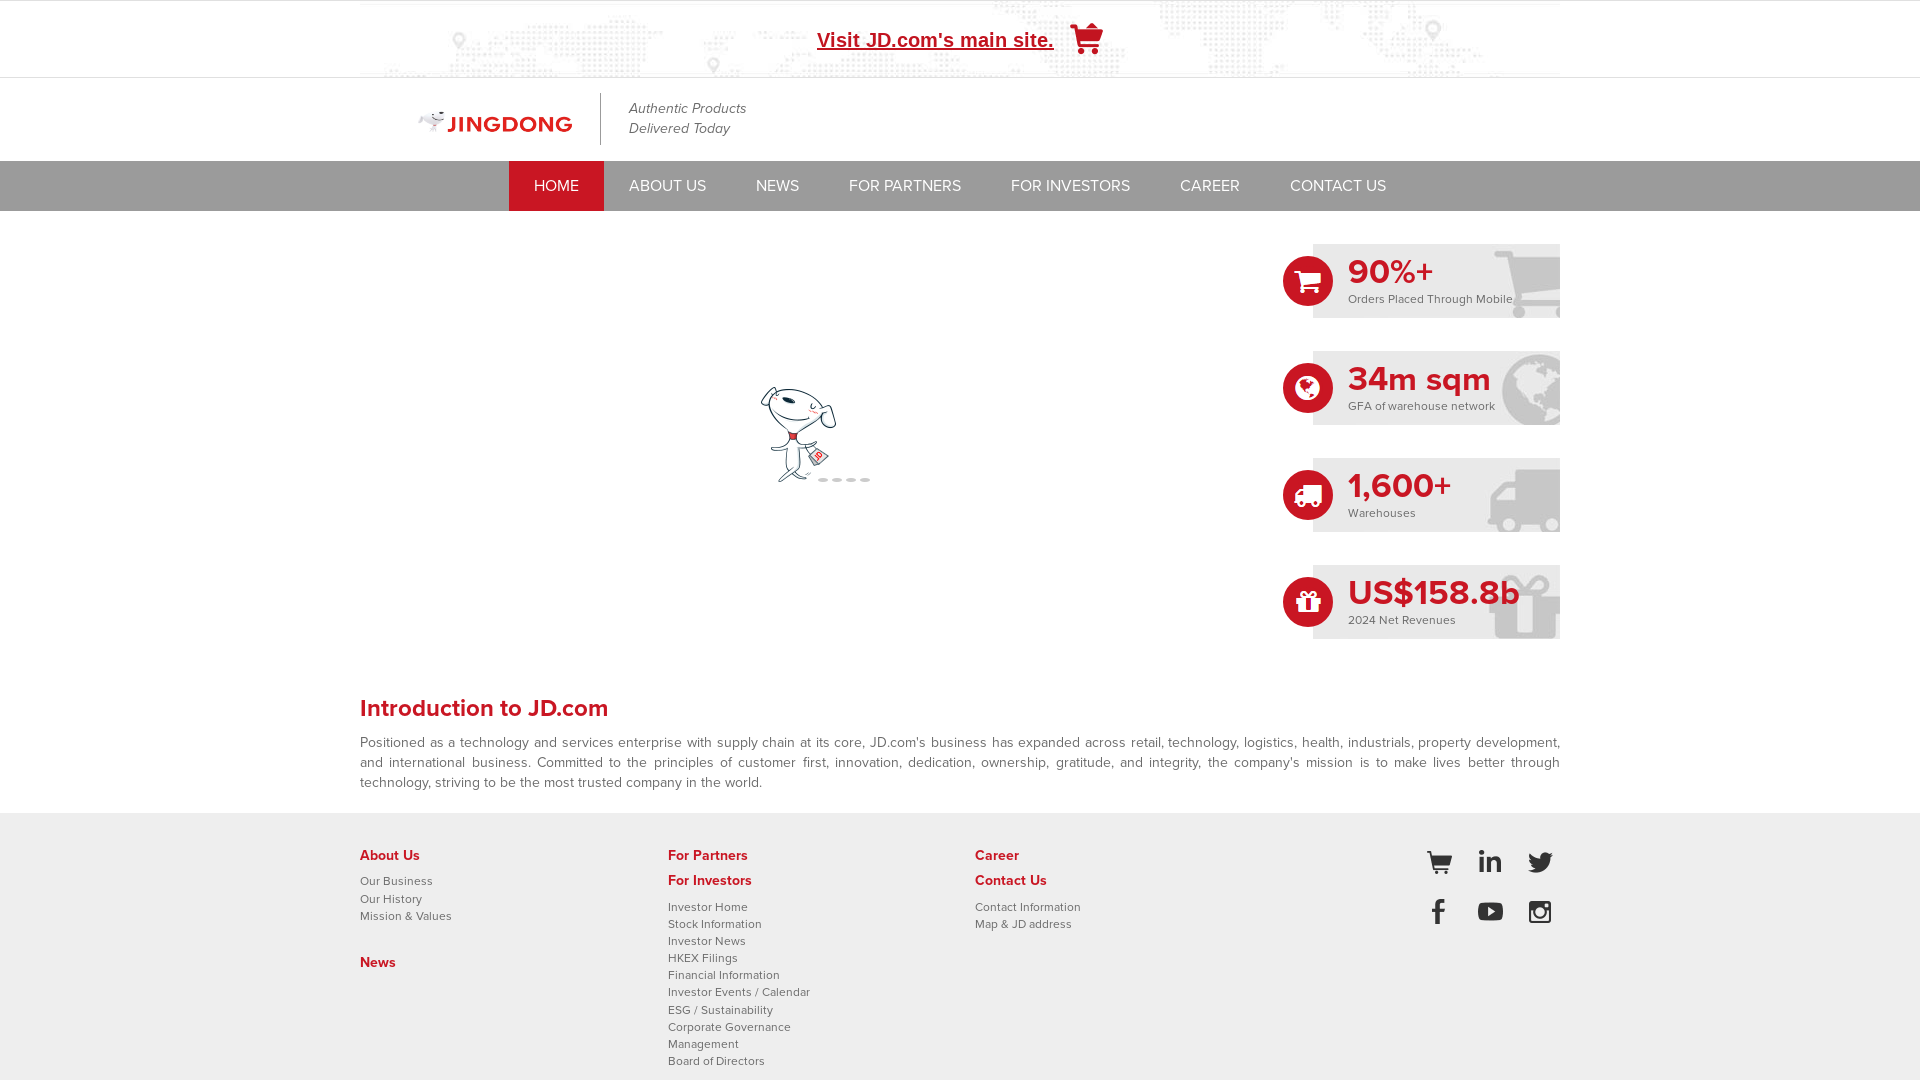

Scrolled page down to position 1080px
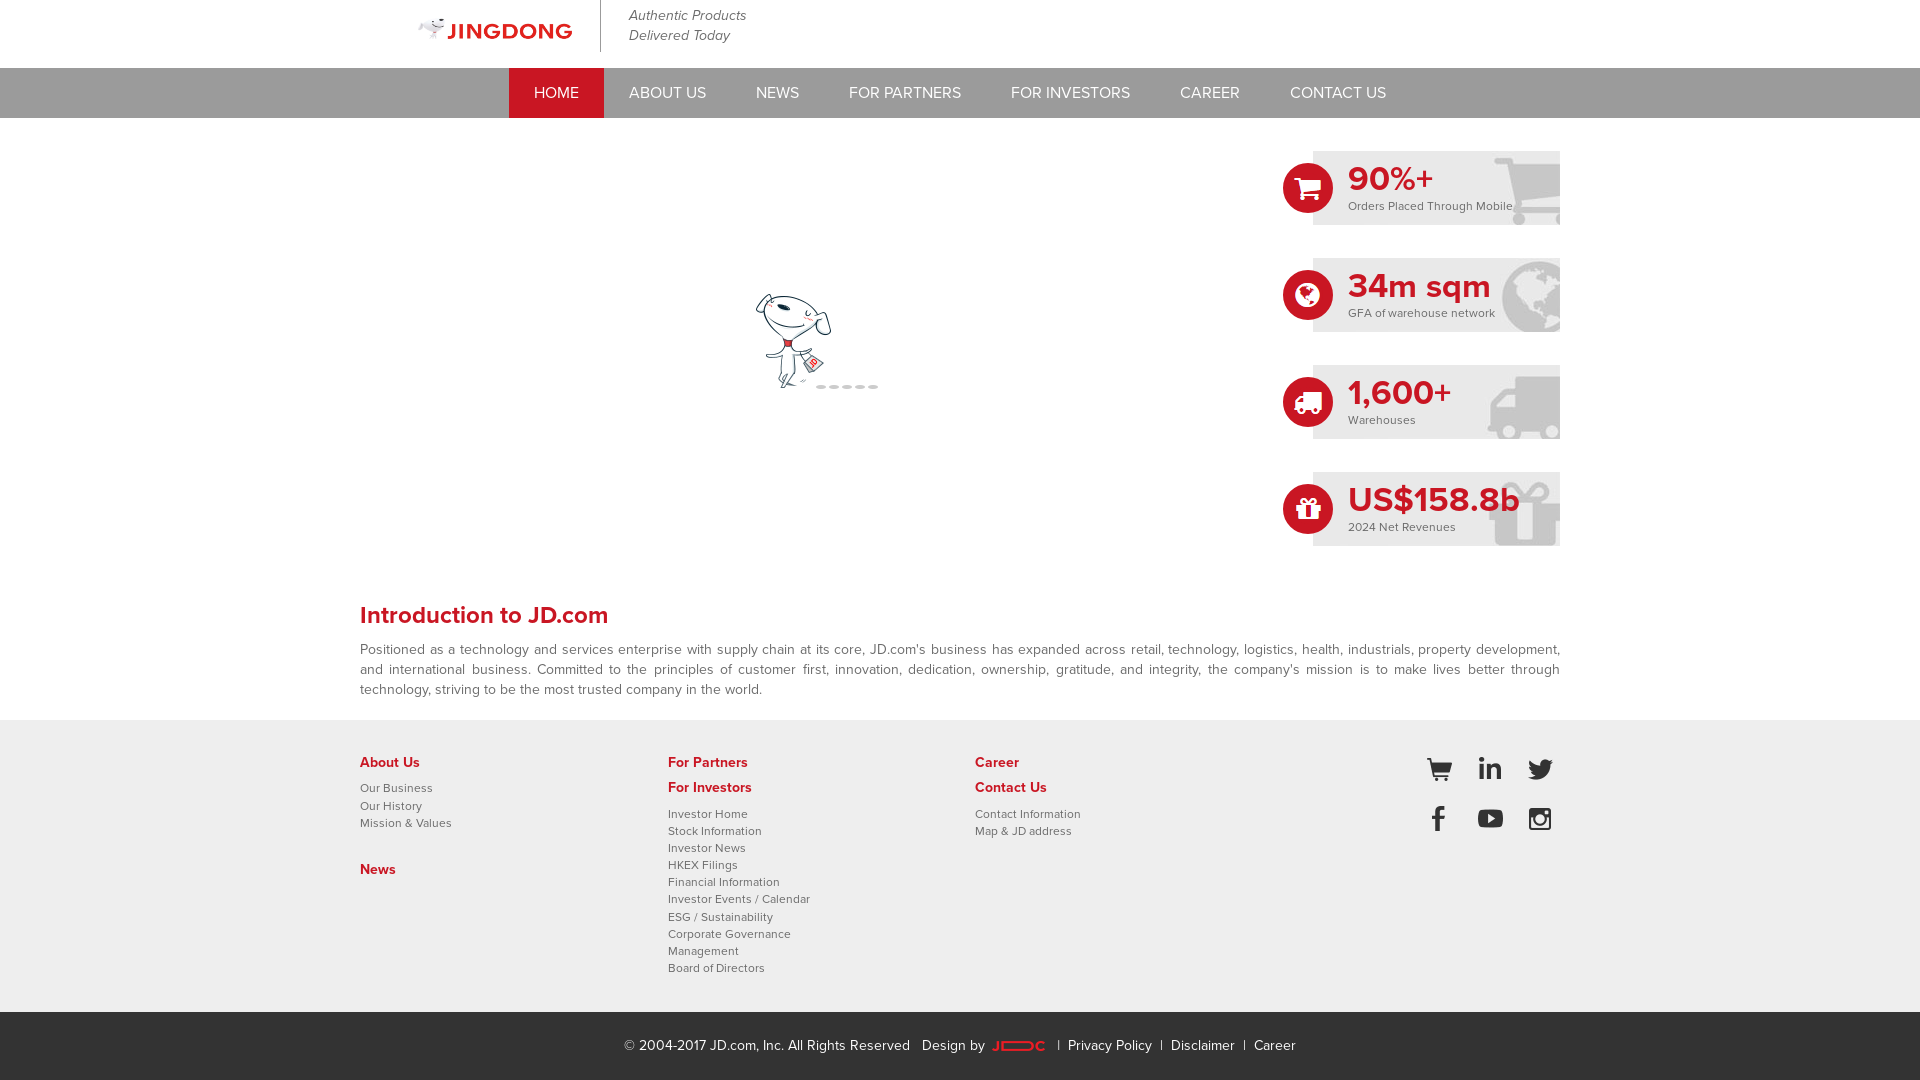

Waited 500ms between scroll actions
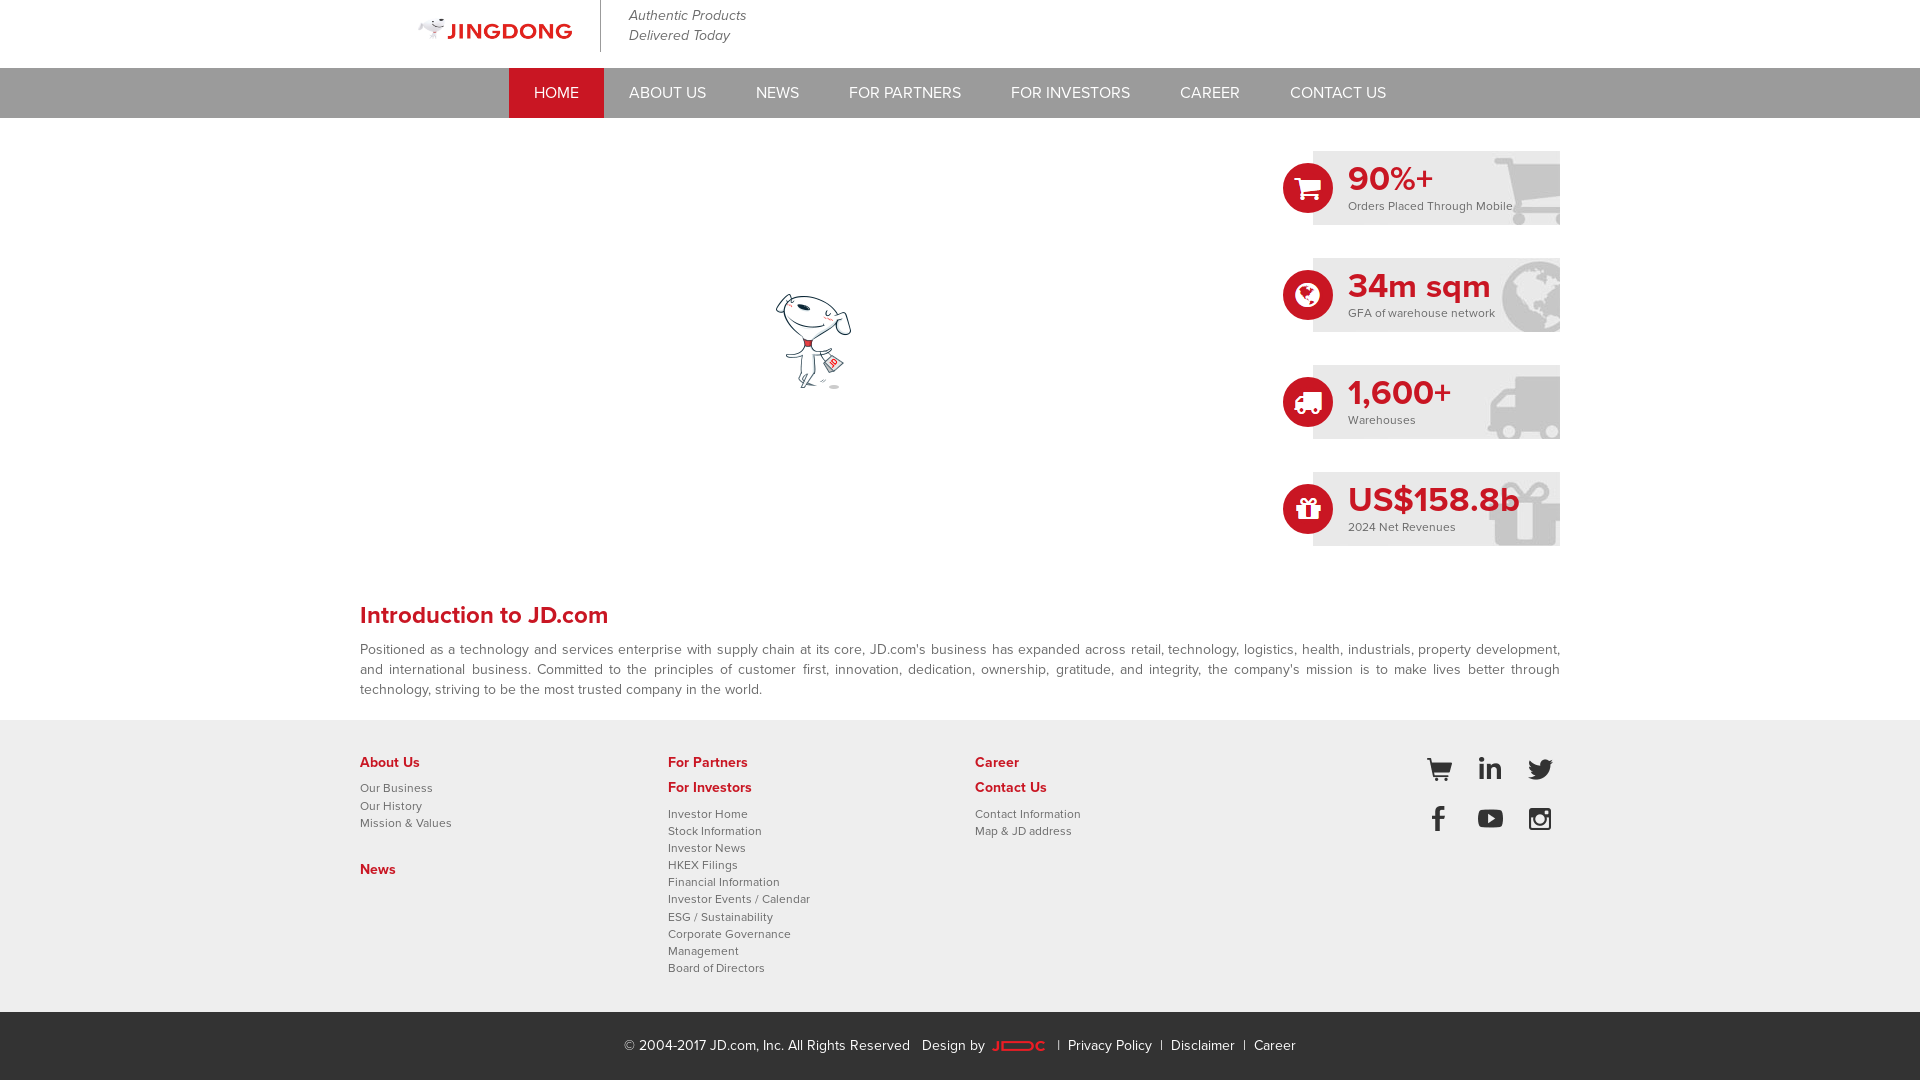

Scrolled page down to position 2160px
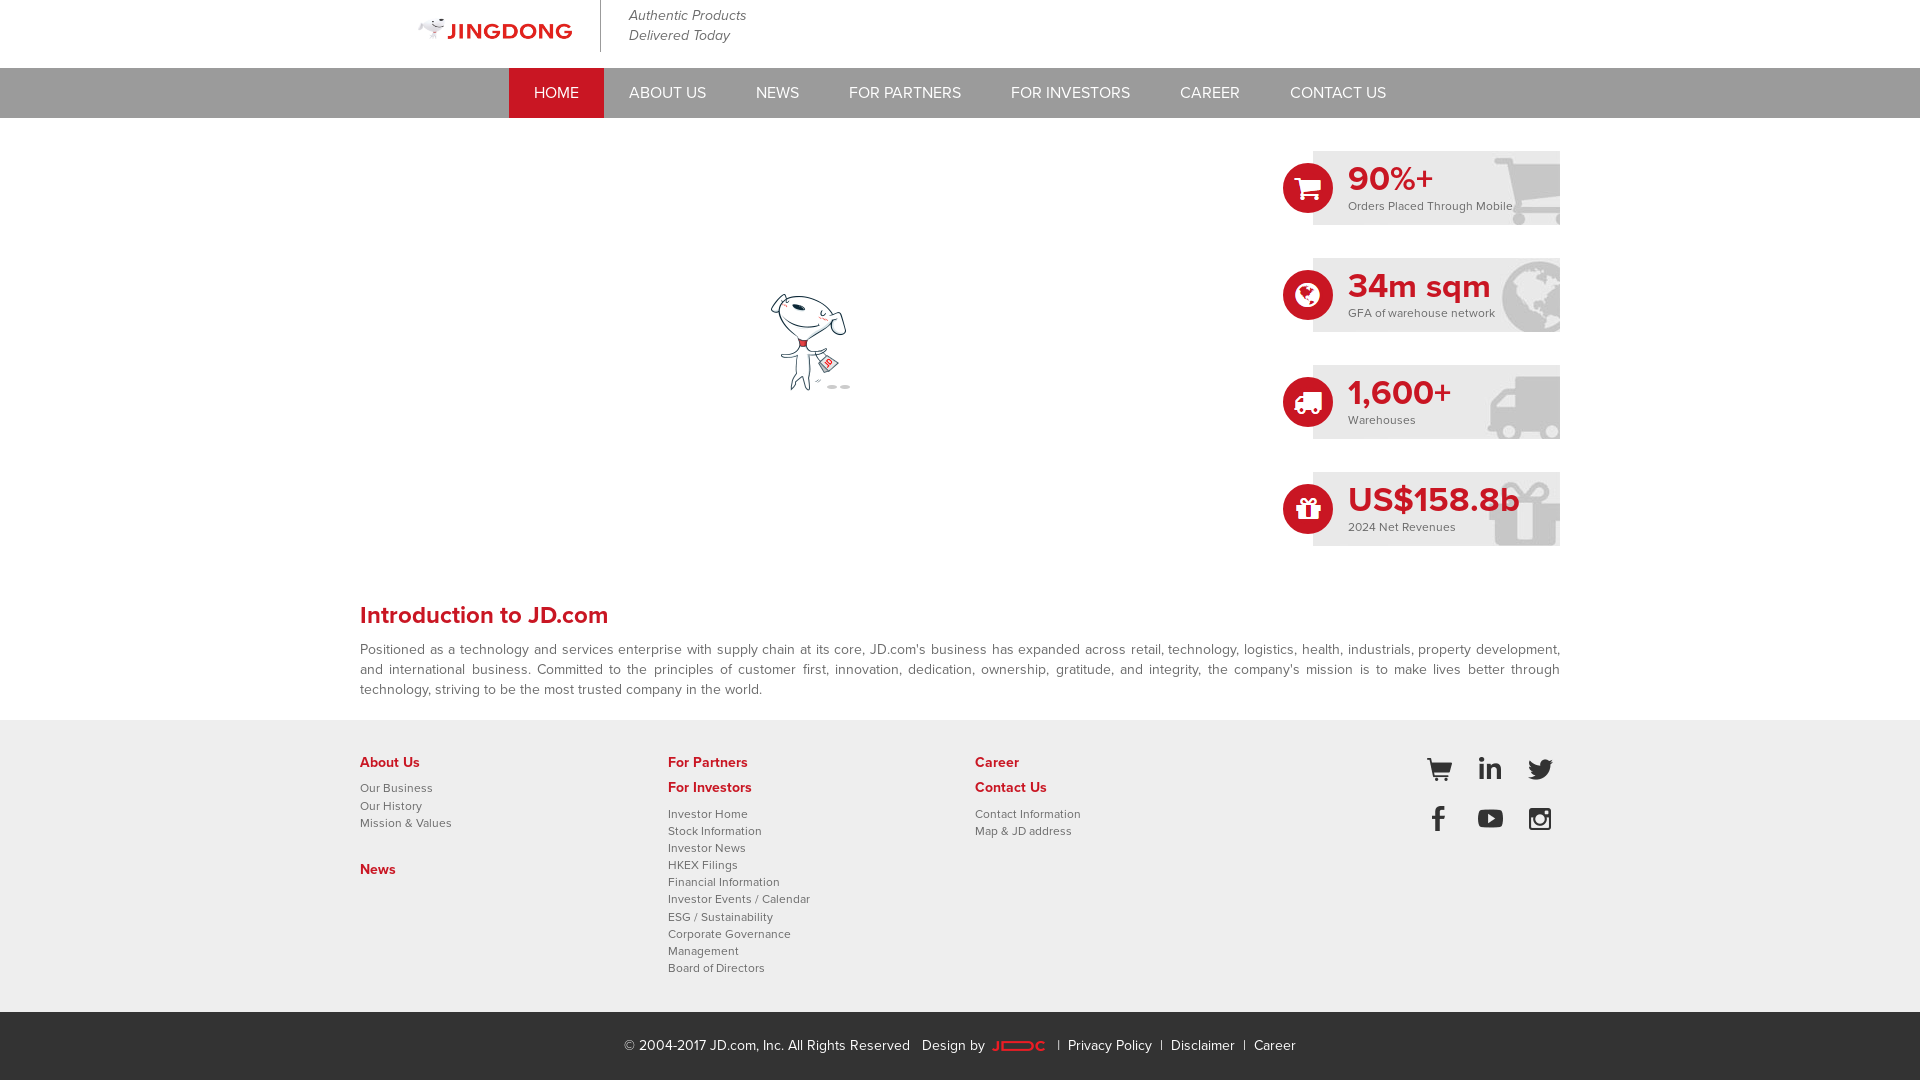

Waited 500ms between scroll actions
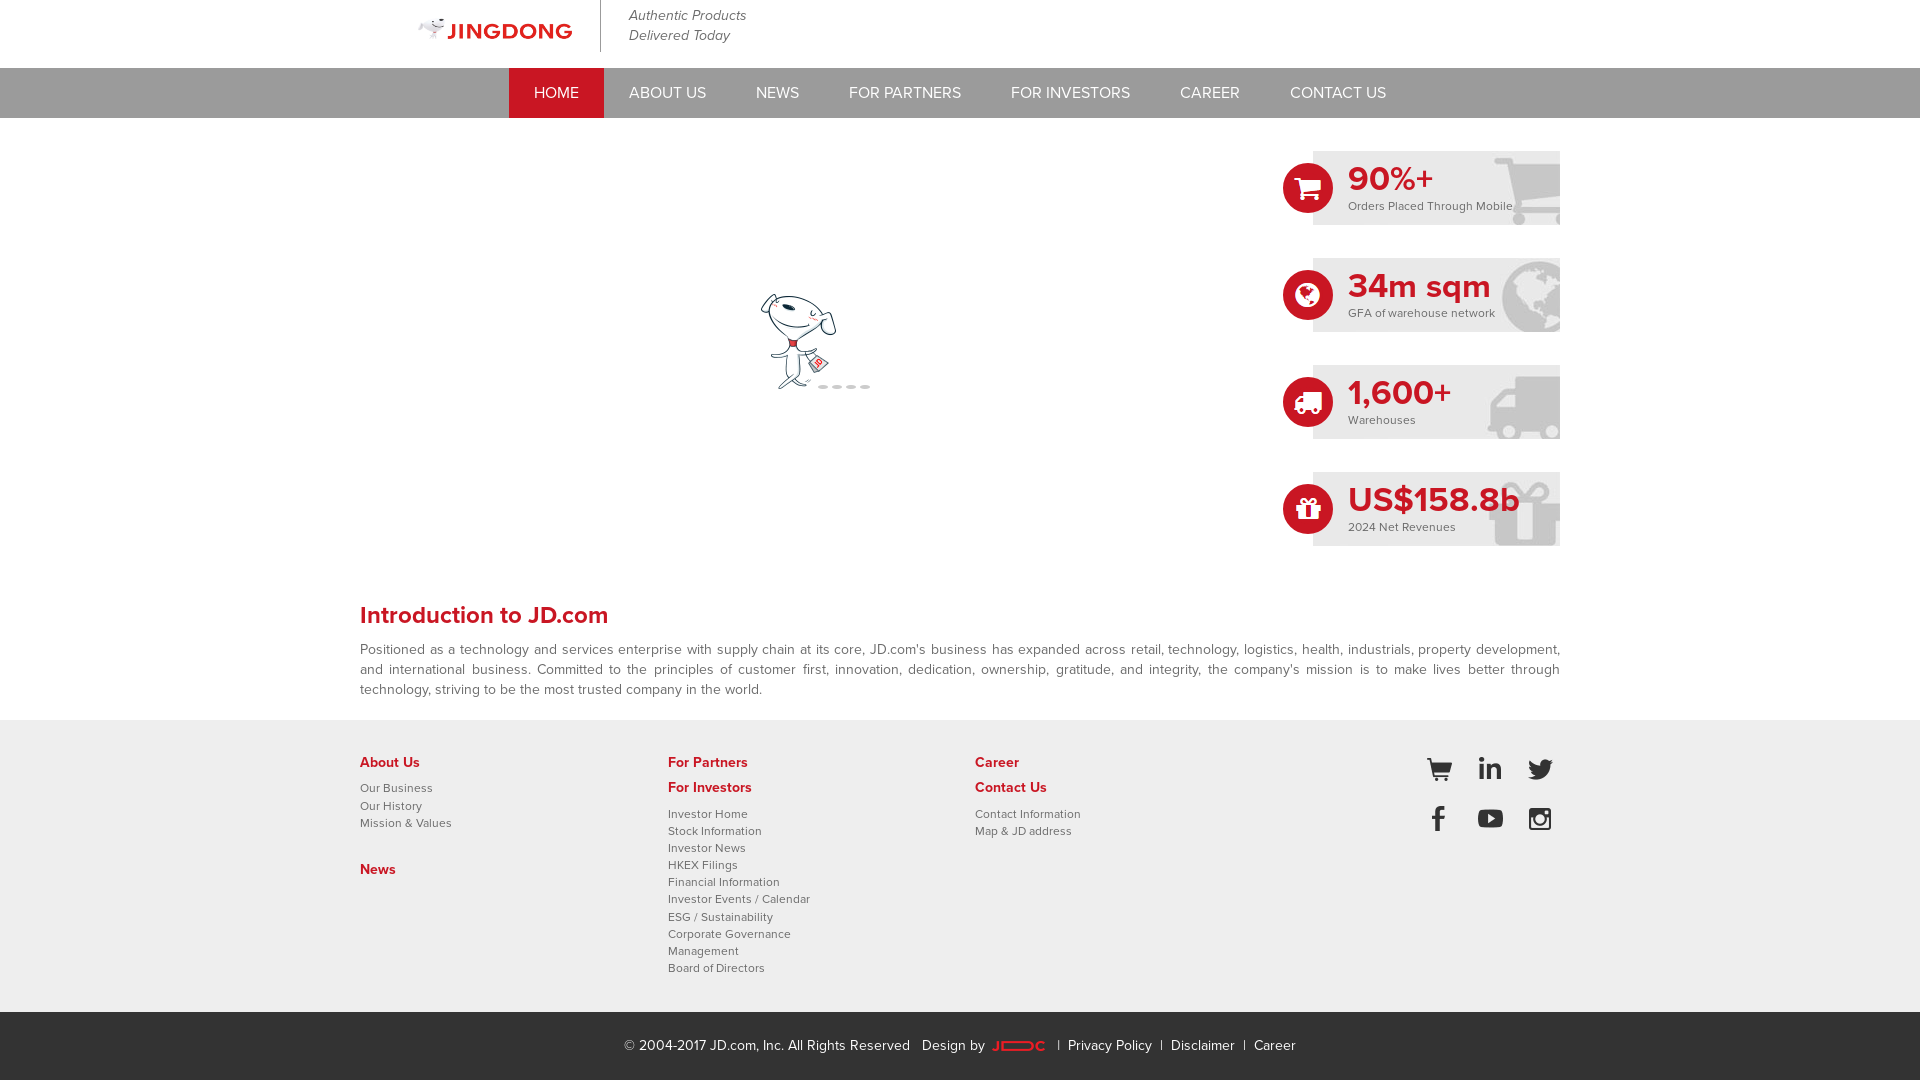

Scrolled page down to position 3240px
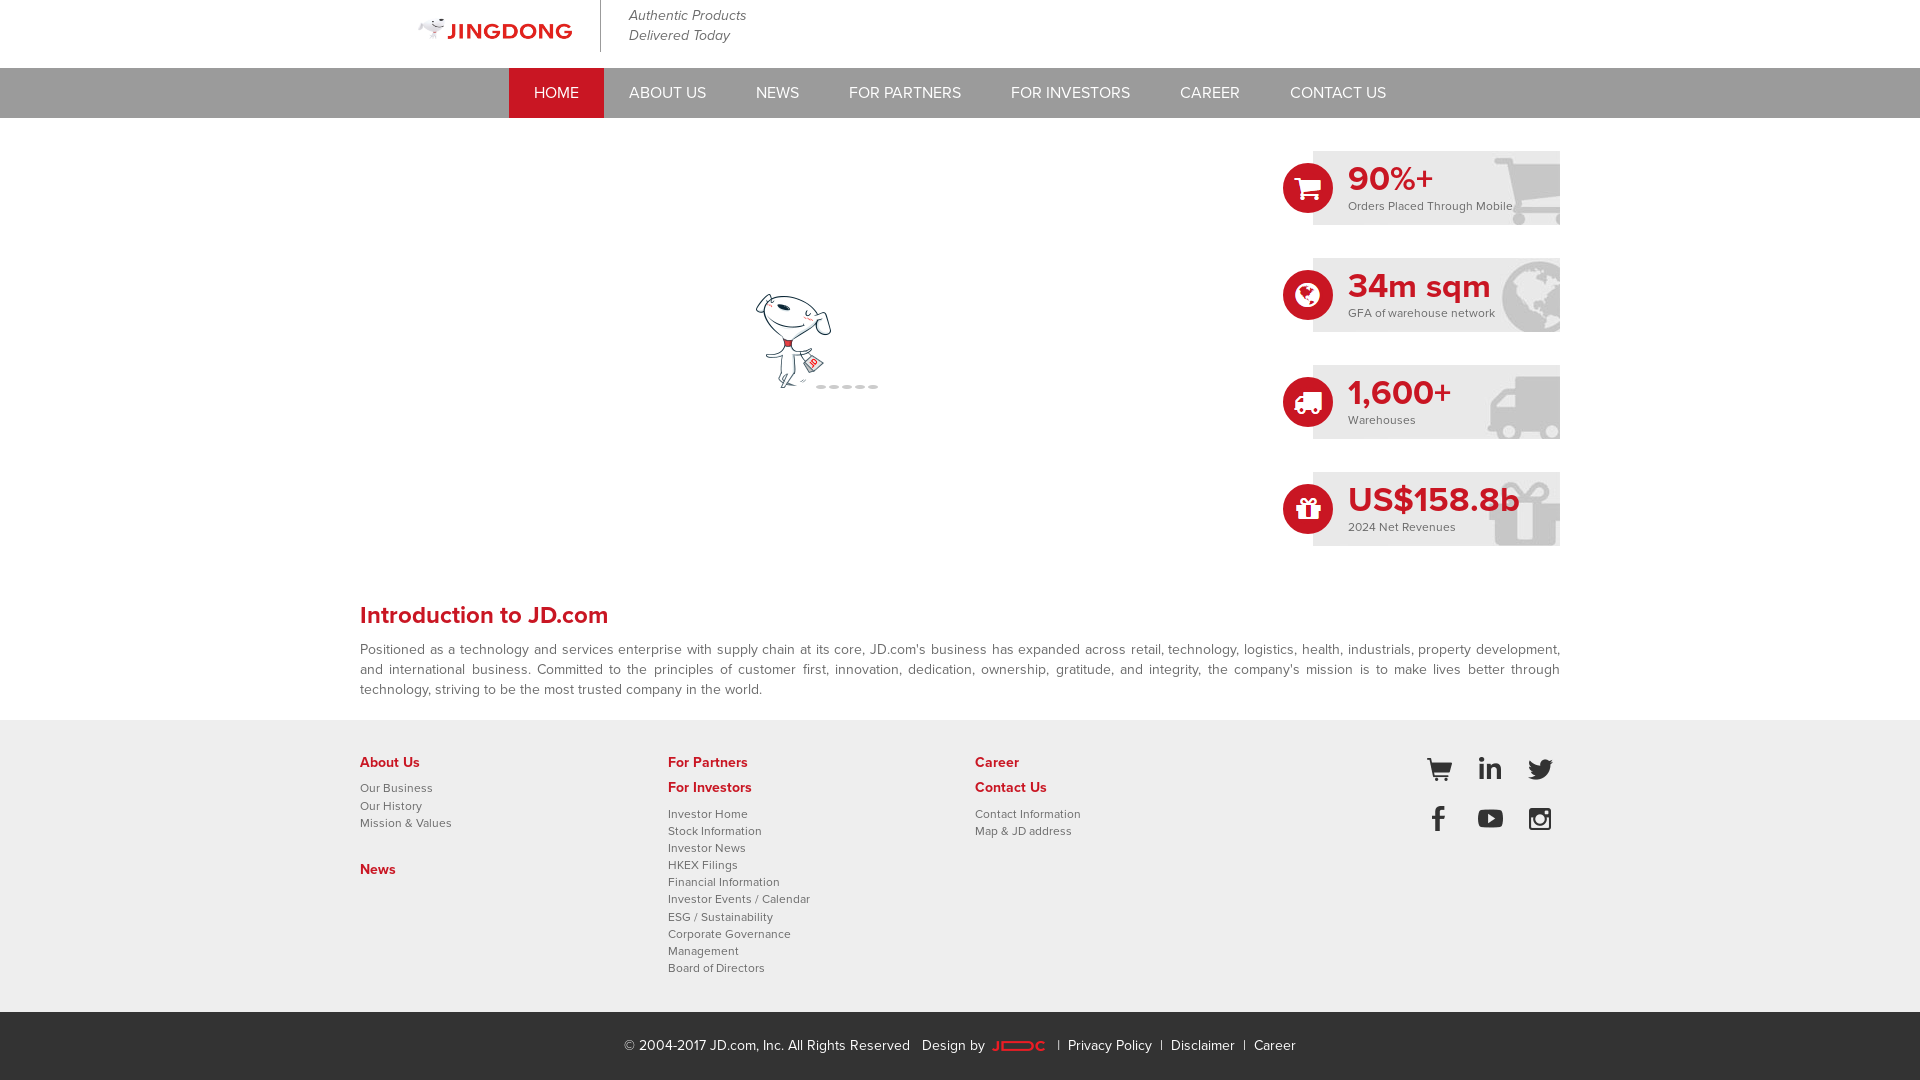

Waited 500ms between scroll actions
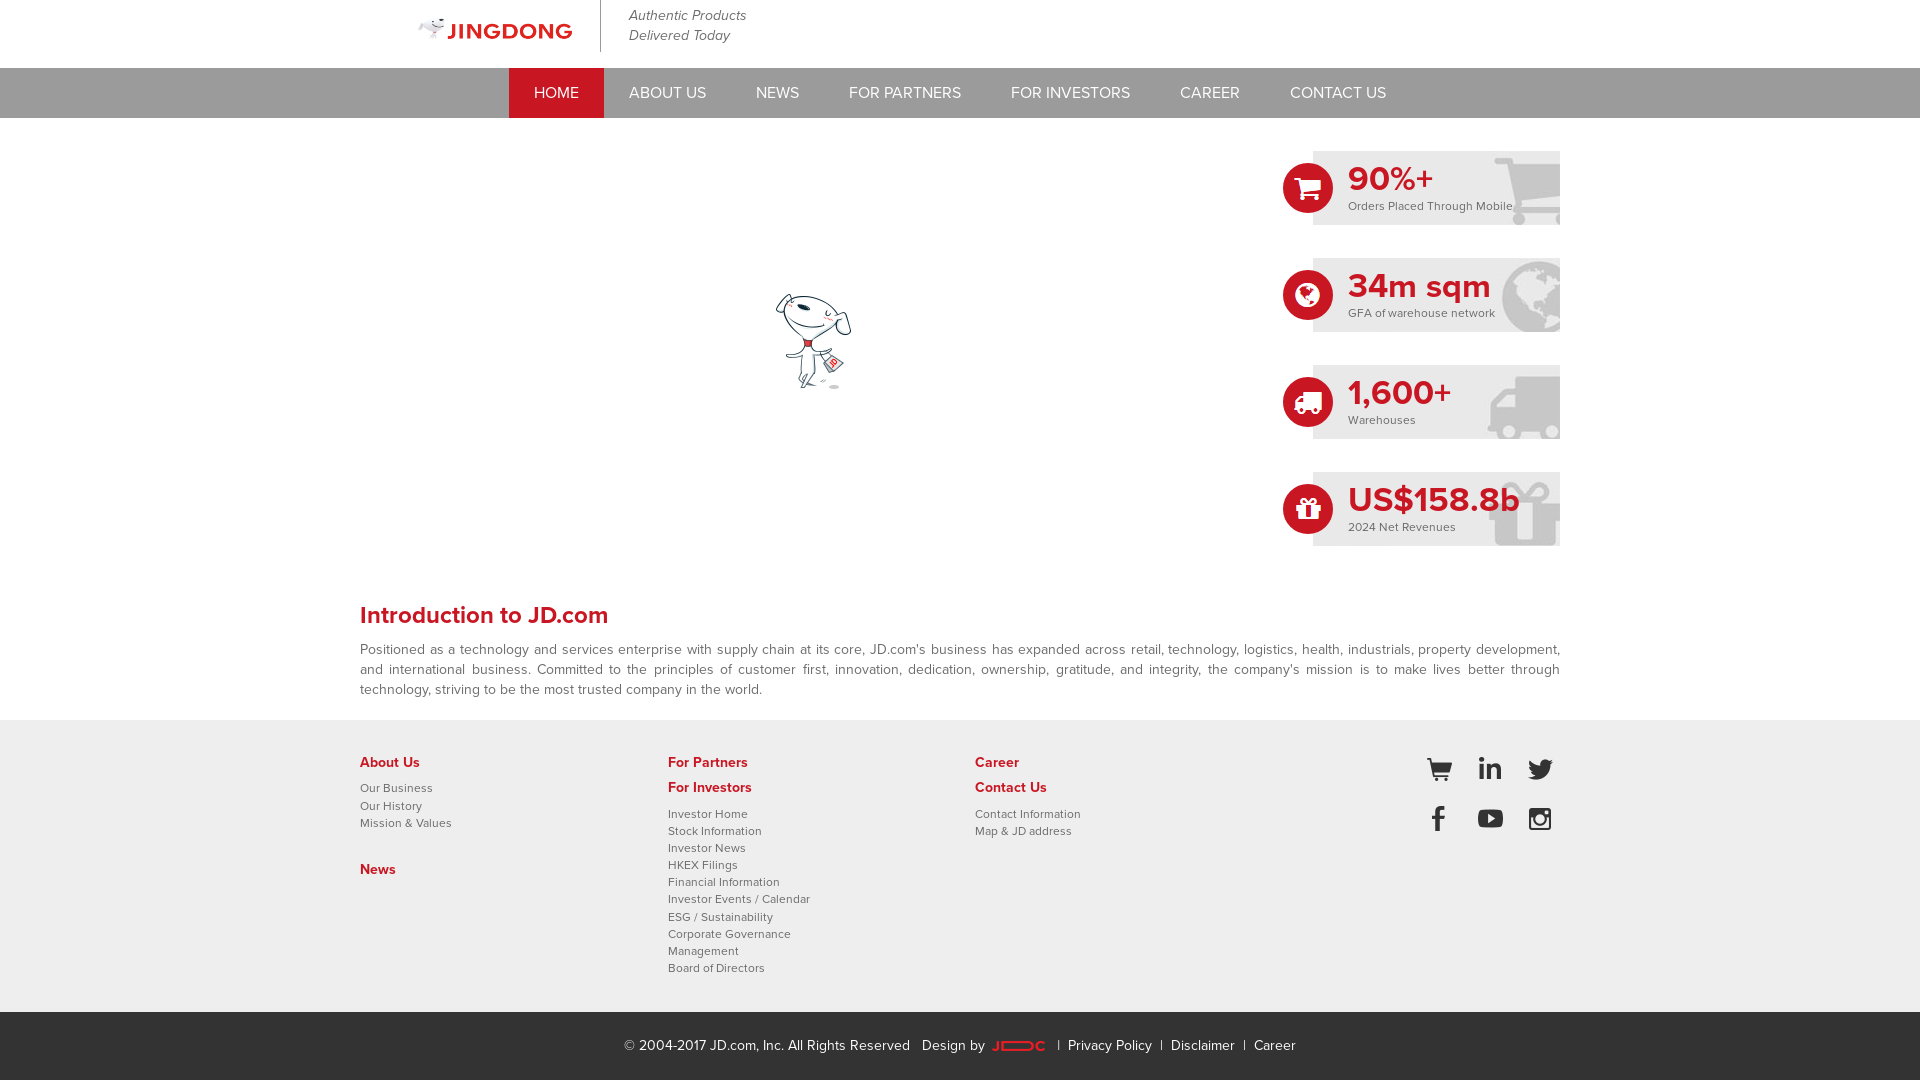

Scrolled page down to position 4320px
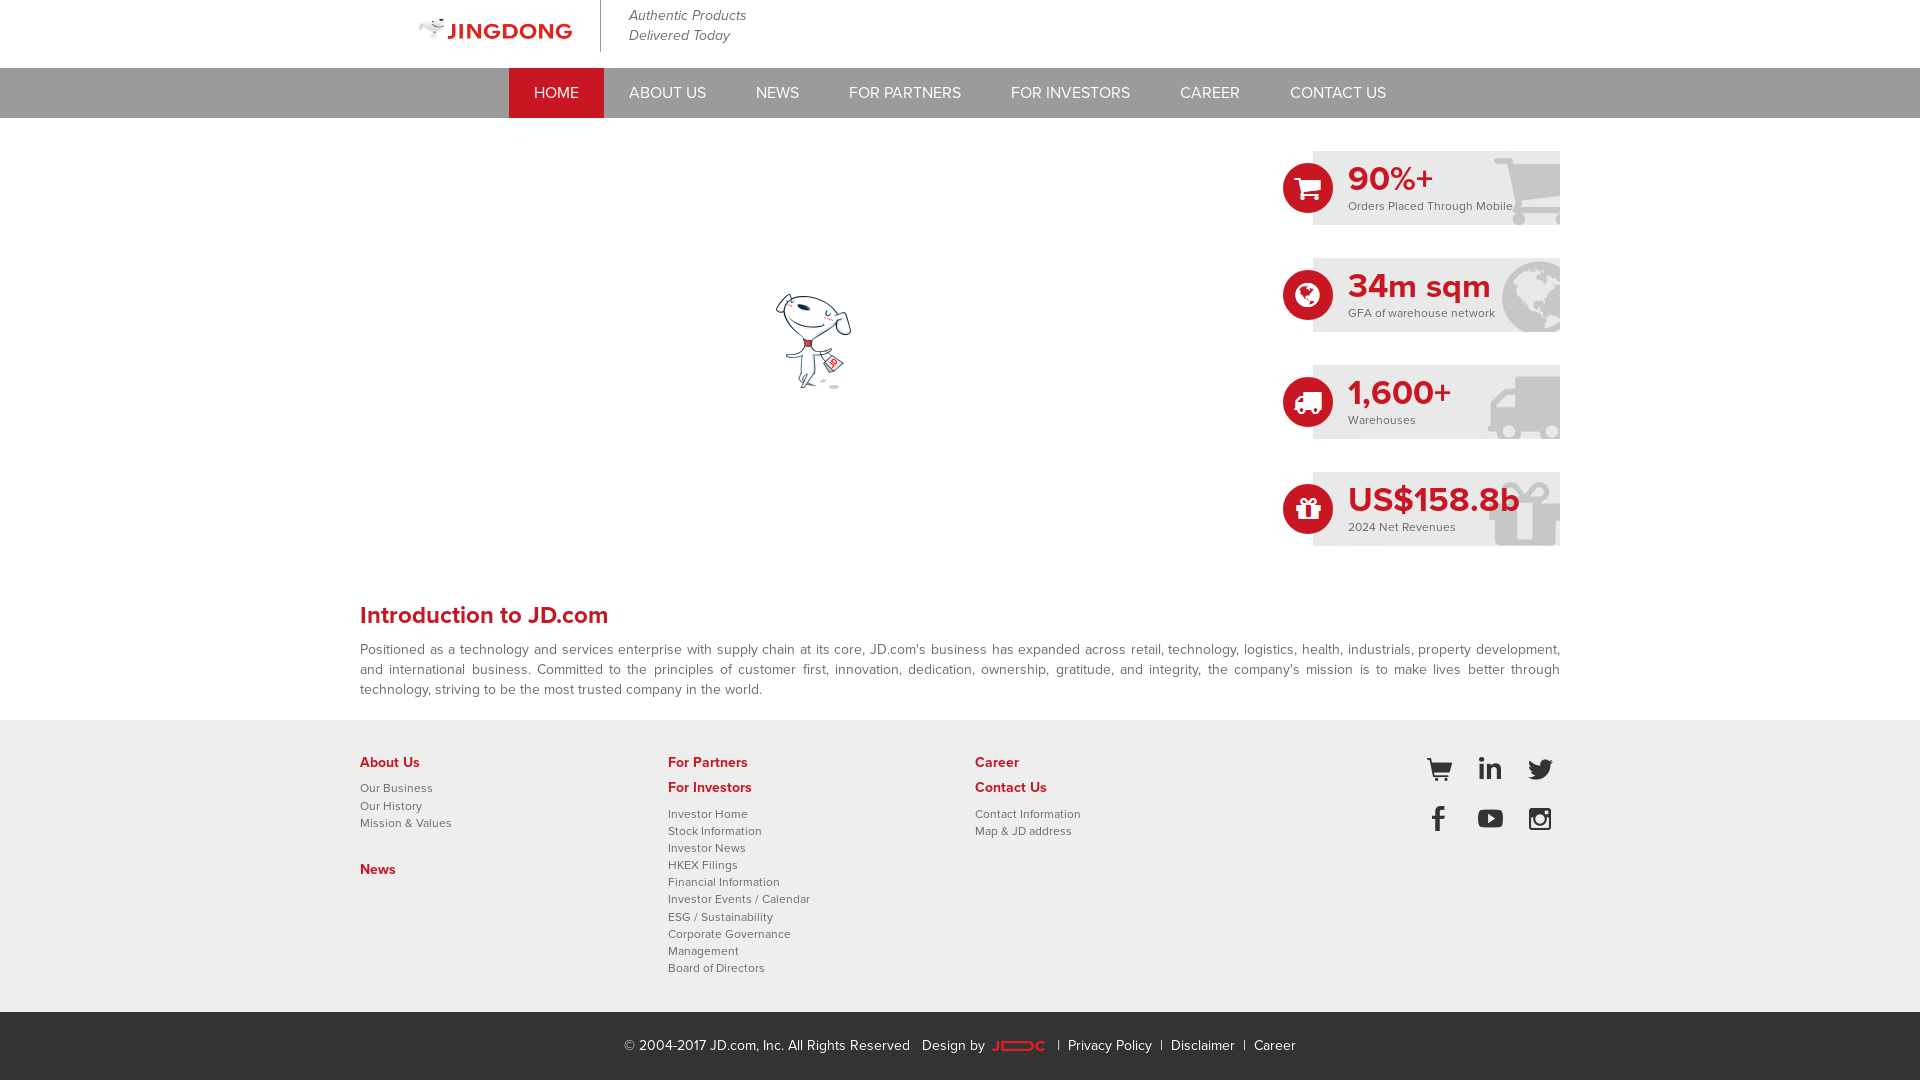

Waited 500ms between scroll actions
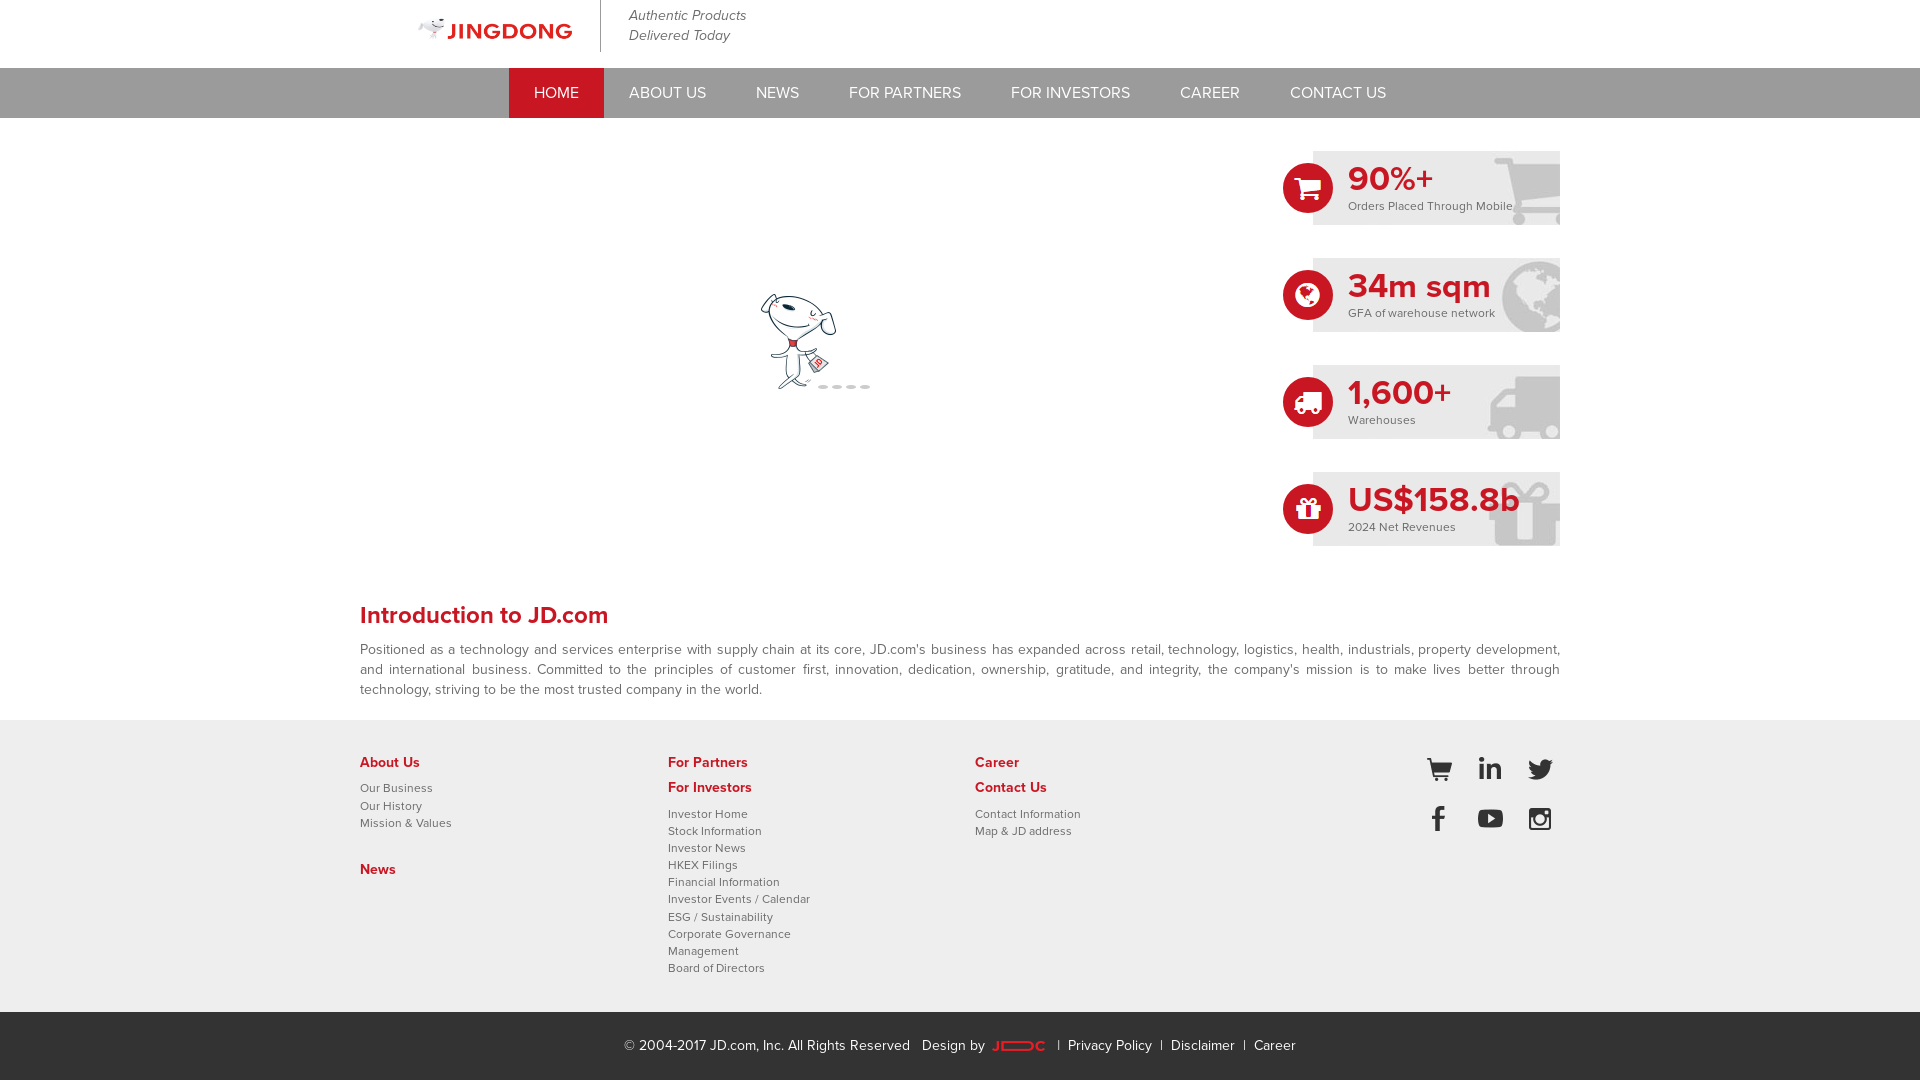

Waited 2000ms to observe final page state
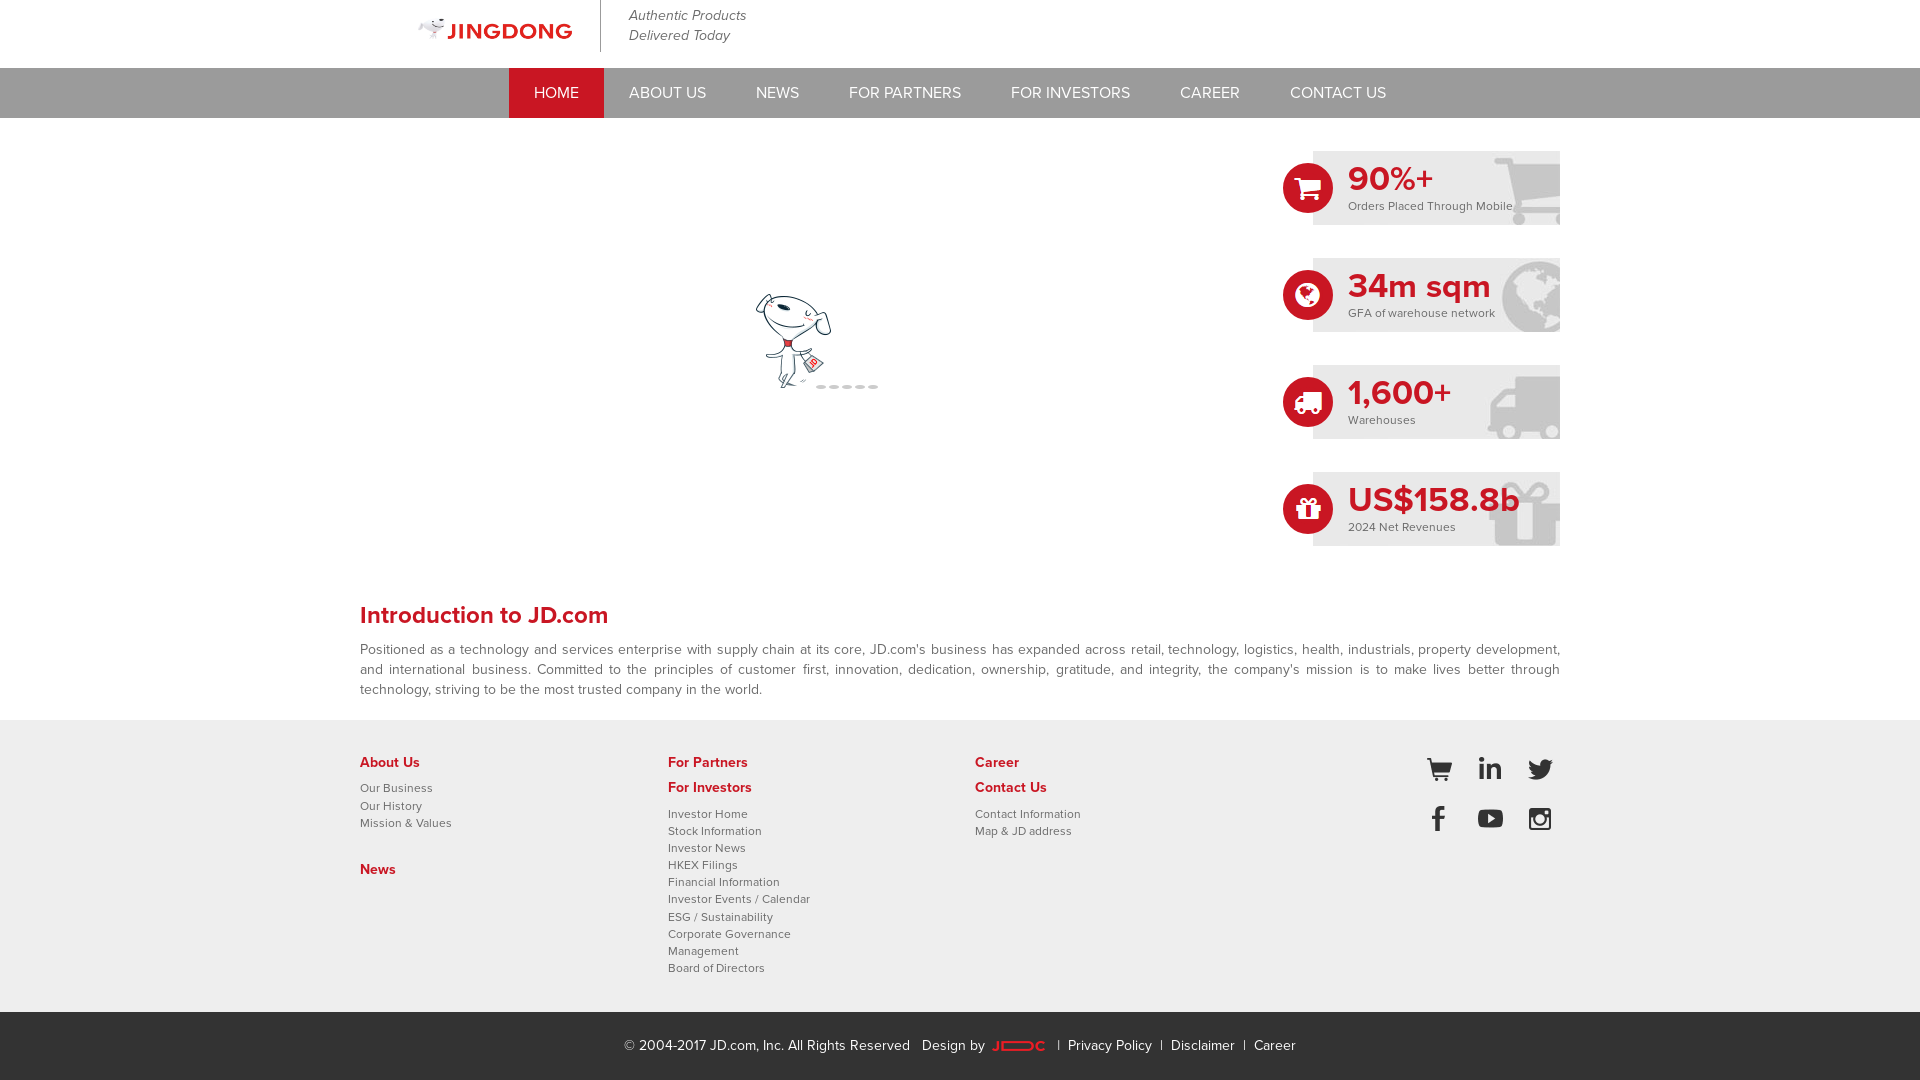

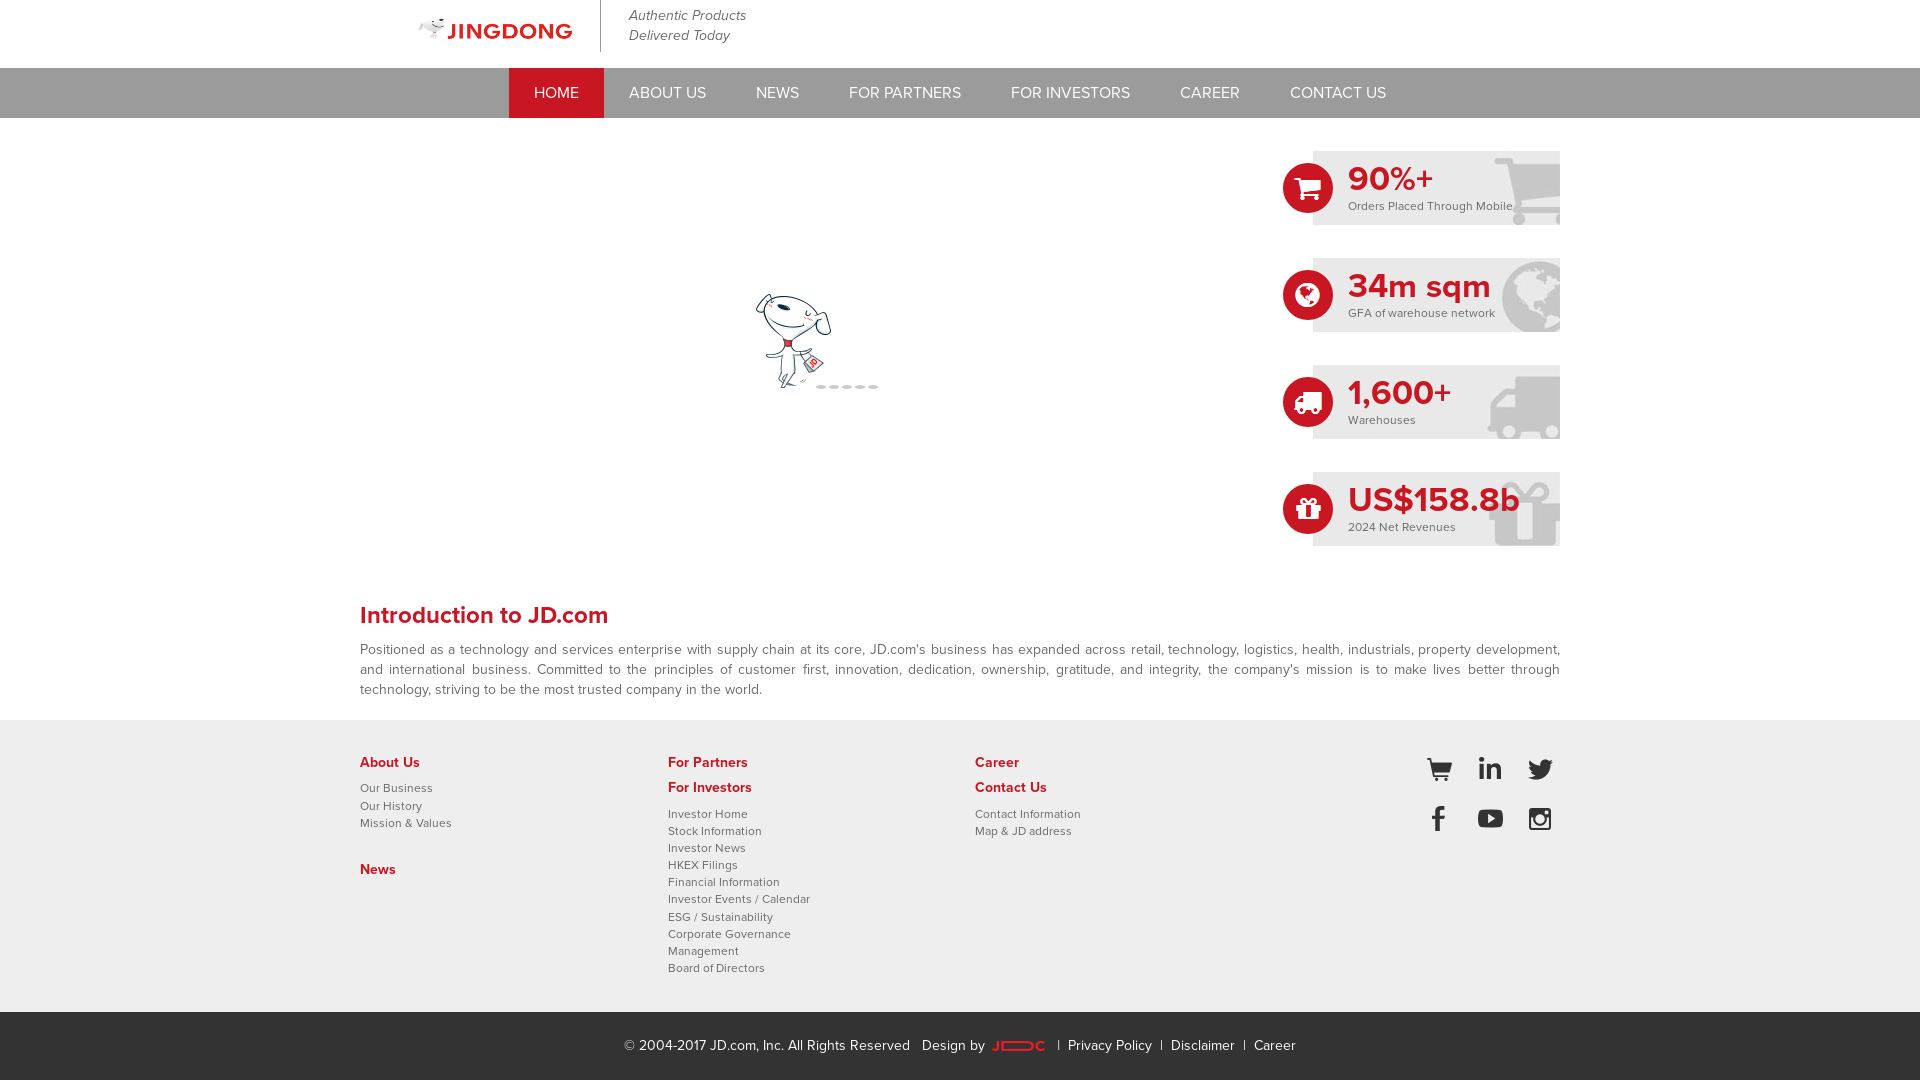